Tests the Blog page navigation by clicking the Blog menu button and verifying a blog post link element is displayed

Starting URL: https://www.watchrepairco.com/

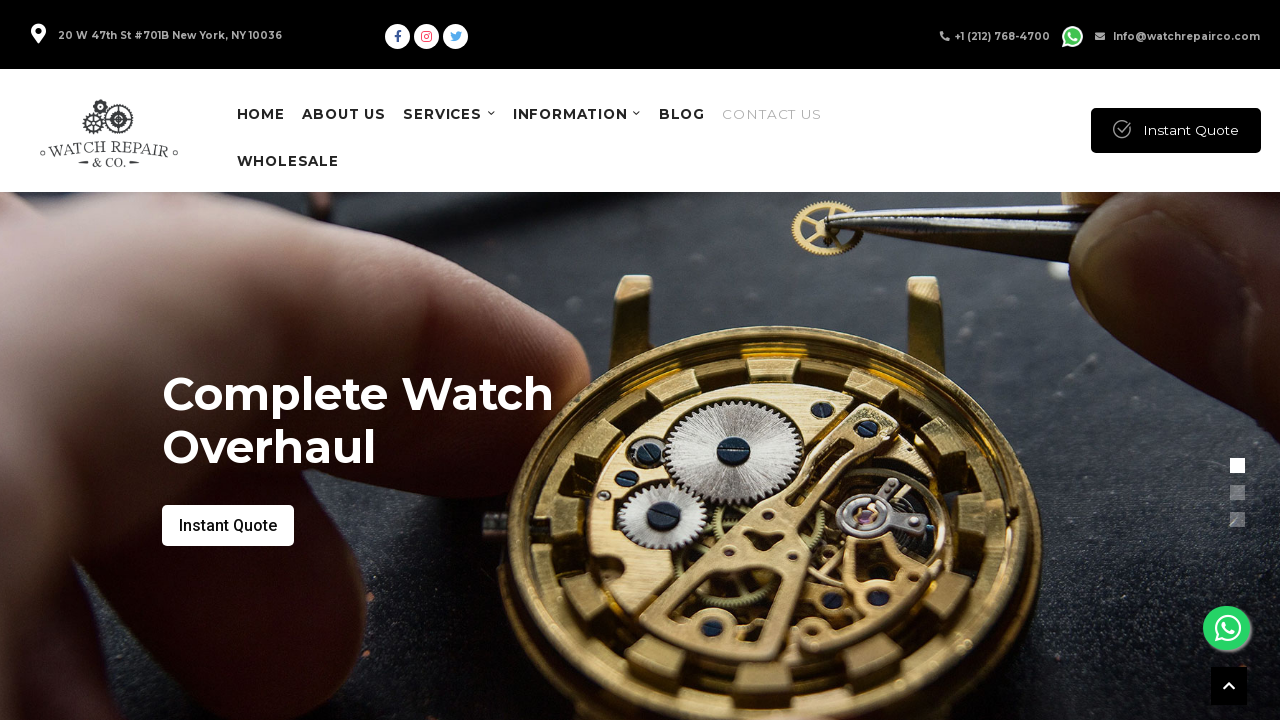

Clicked Blog menu button at (682, 114) on xpath=//*[@id='menu-item-2256']/a/span
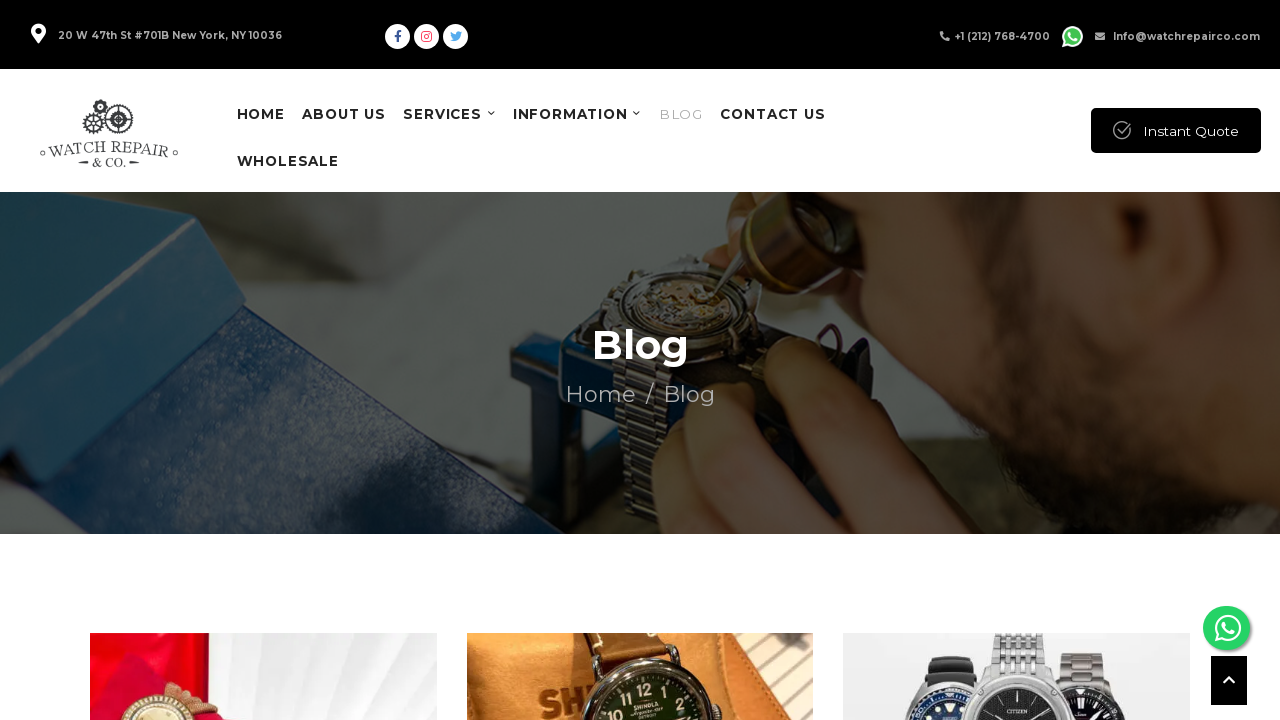

Blog post link element loaded and is displayed
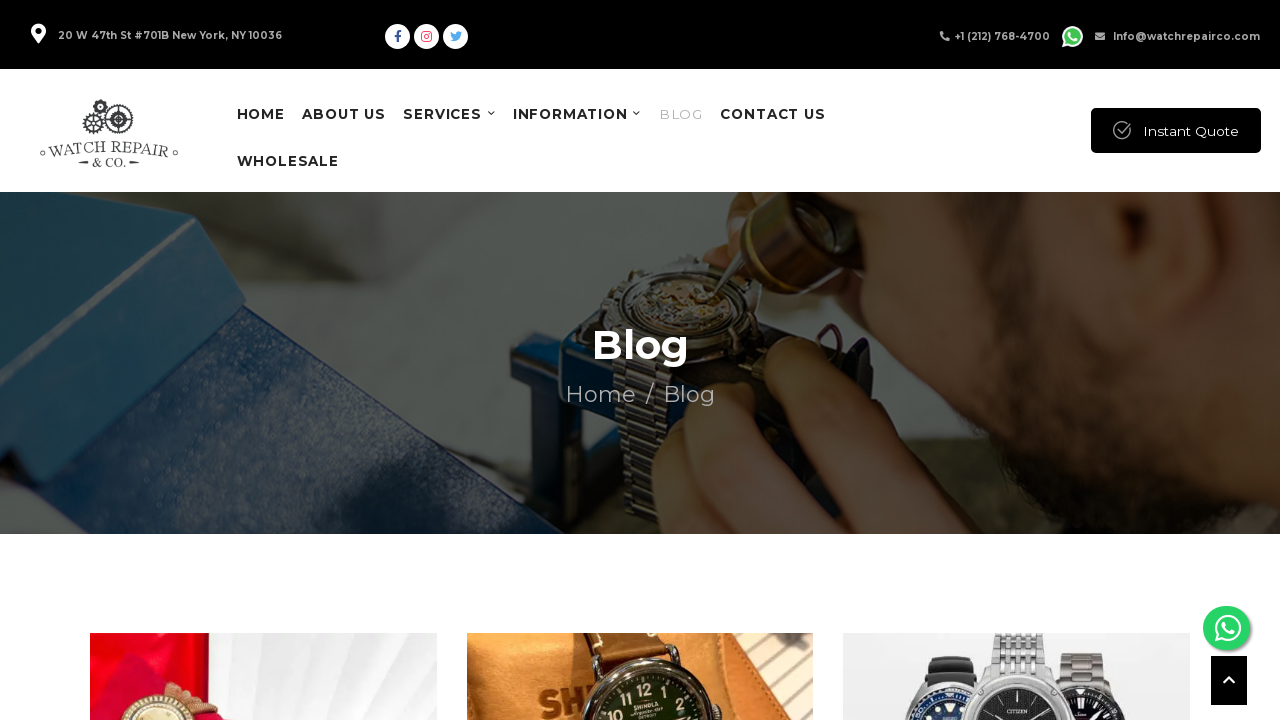

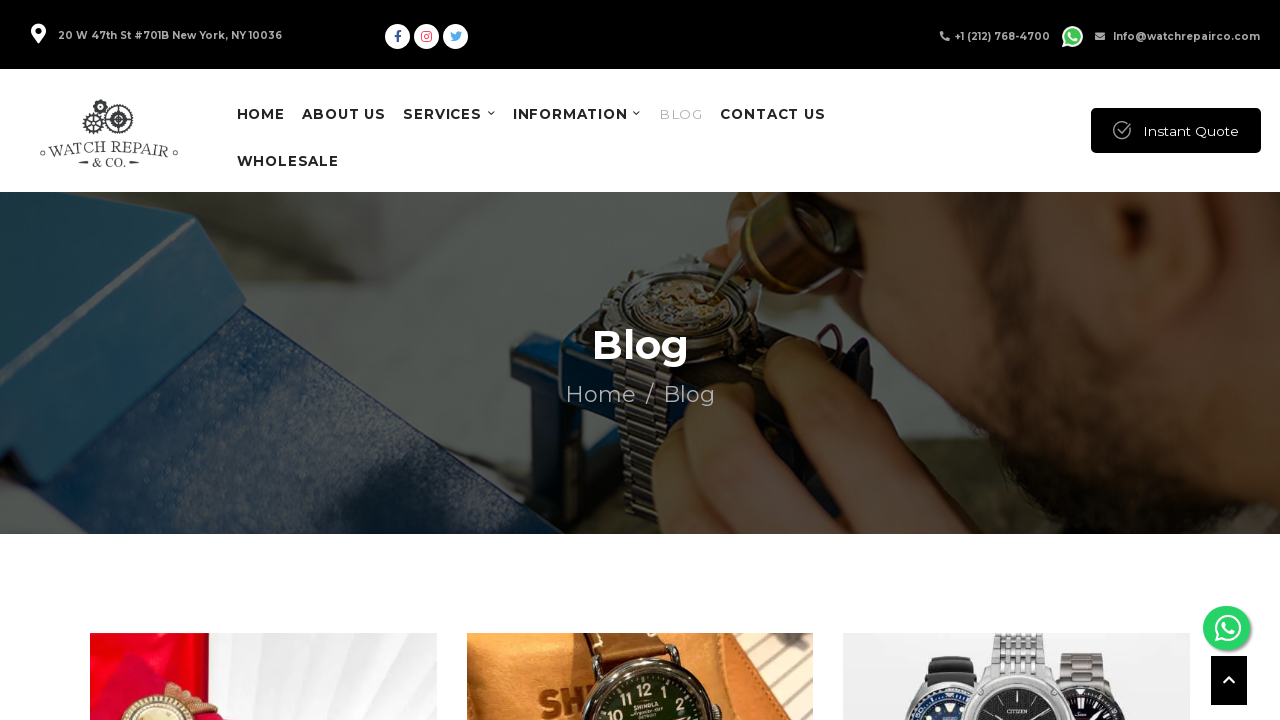